Tests opening course subcategories from the main menu by hovering over "Курсы" and clicking on a specific direction, then verifying the page loads with courses

Starting URL: https://skillfactory.ru/

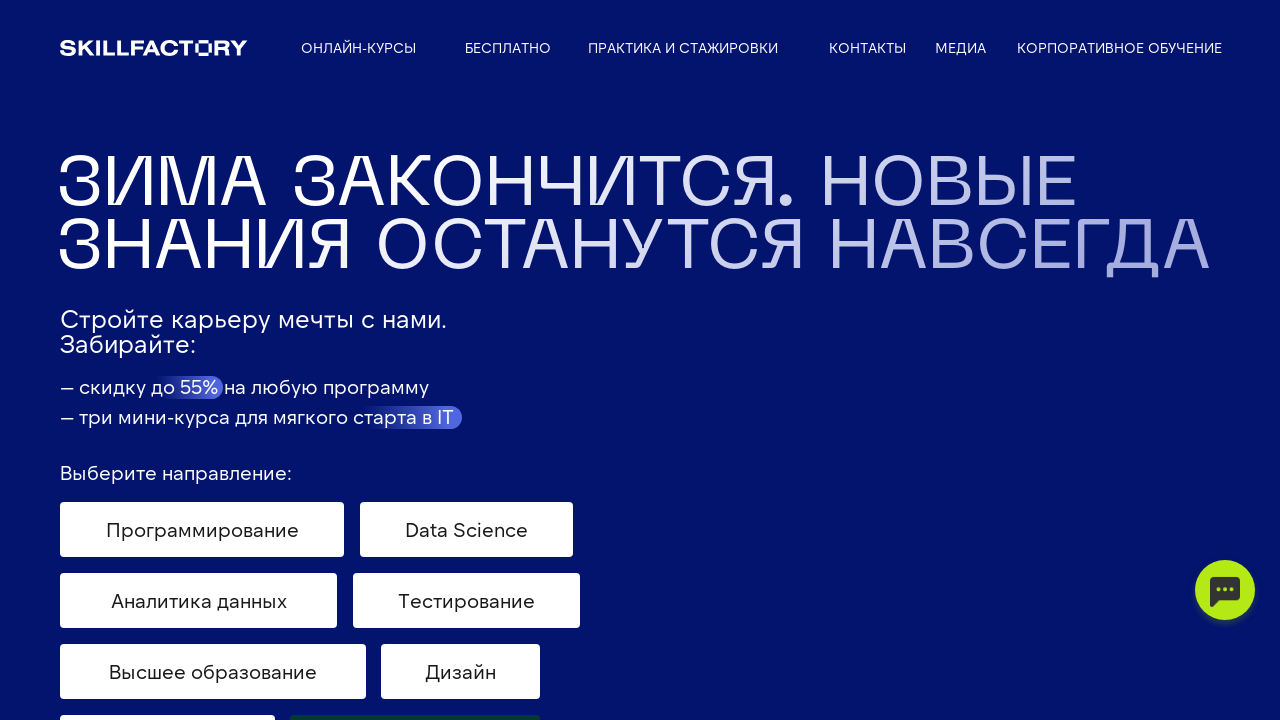

Clicked on 'Курсы' menu item to open dropdown at (358, 48) on text=Курсы
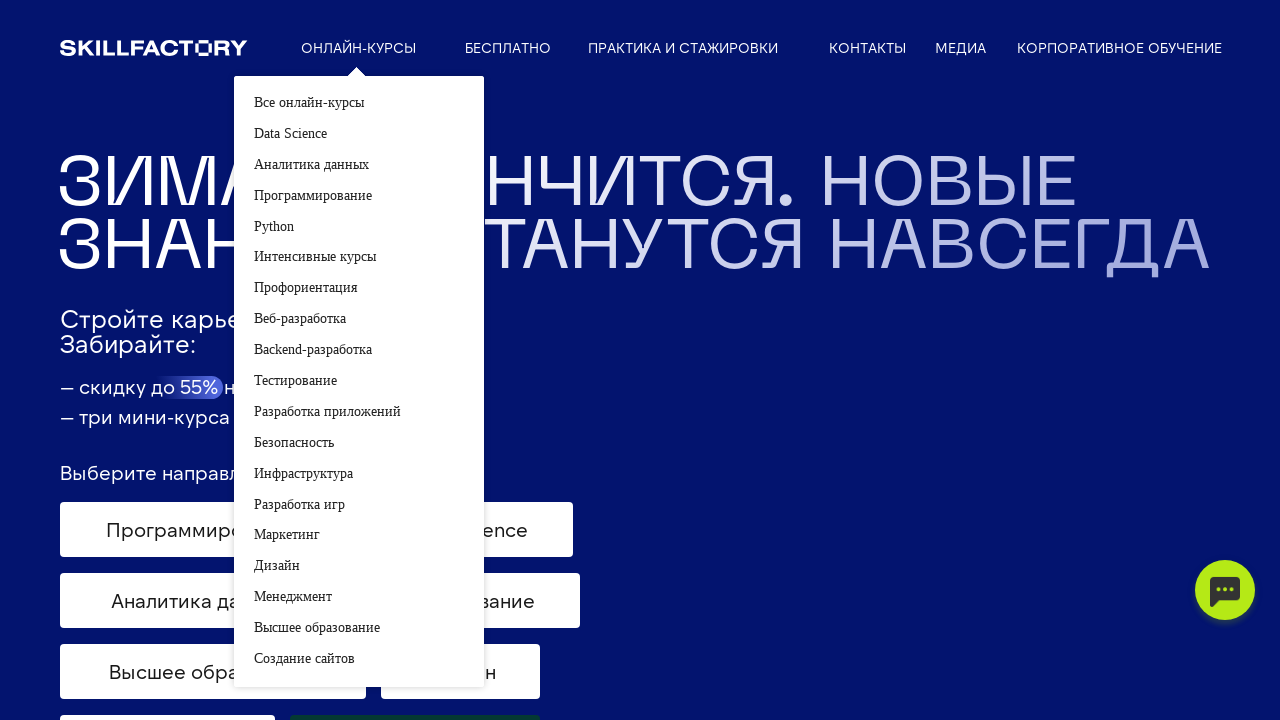

Waited for 'Data Science' option to appear in dropdown
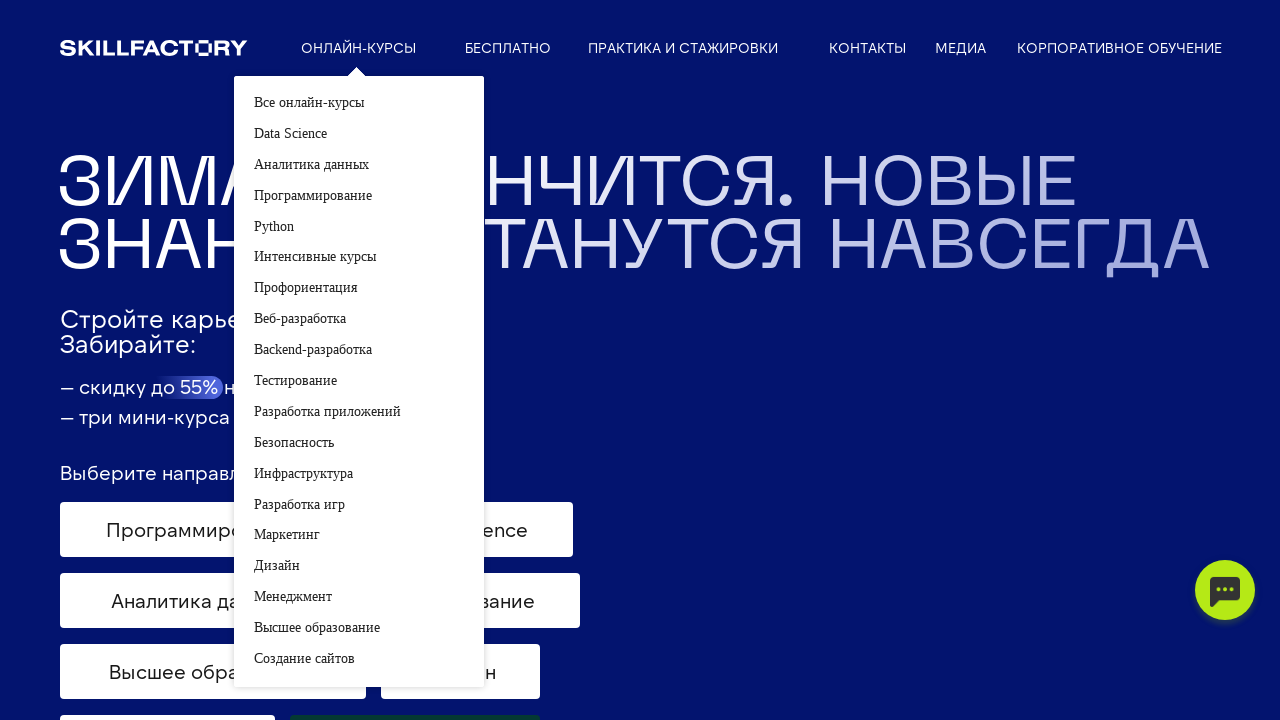

Clicked on 'Data Science' direction at (62, 16) on text=Data Science
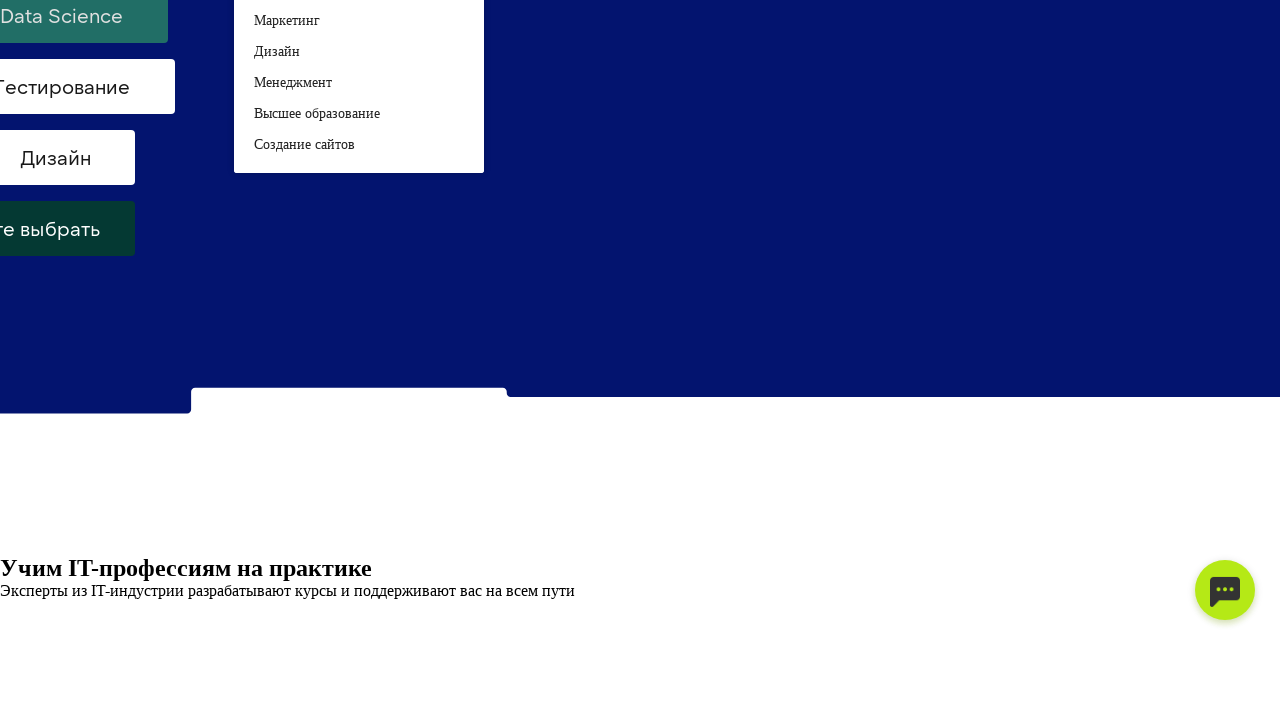

Waited for network idle state after navigating to Data Science page
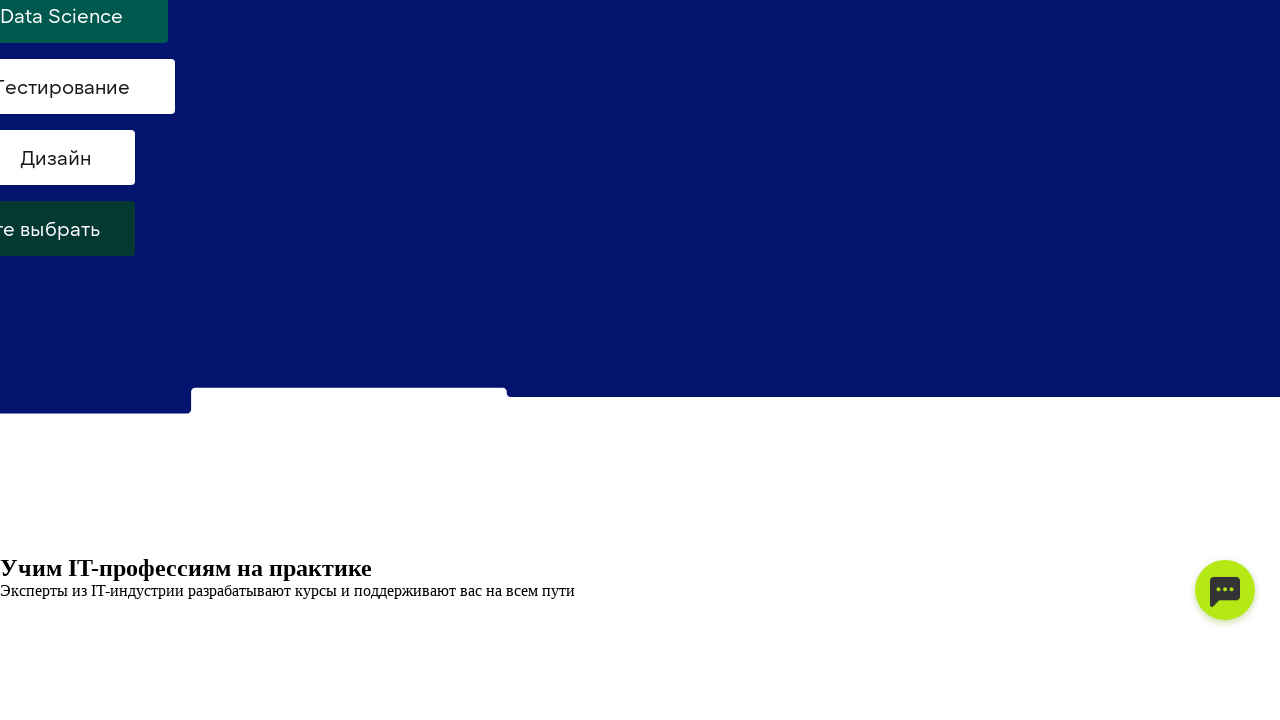

Verified that courses are displayed on the page
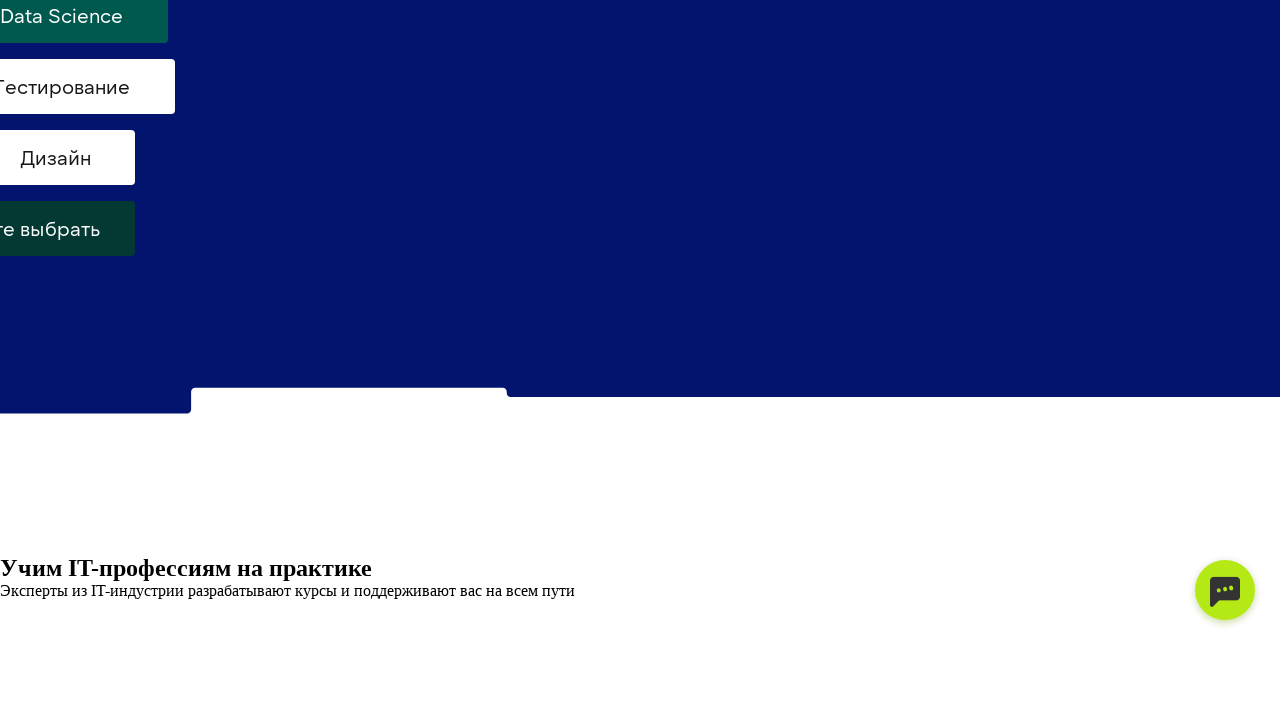

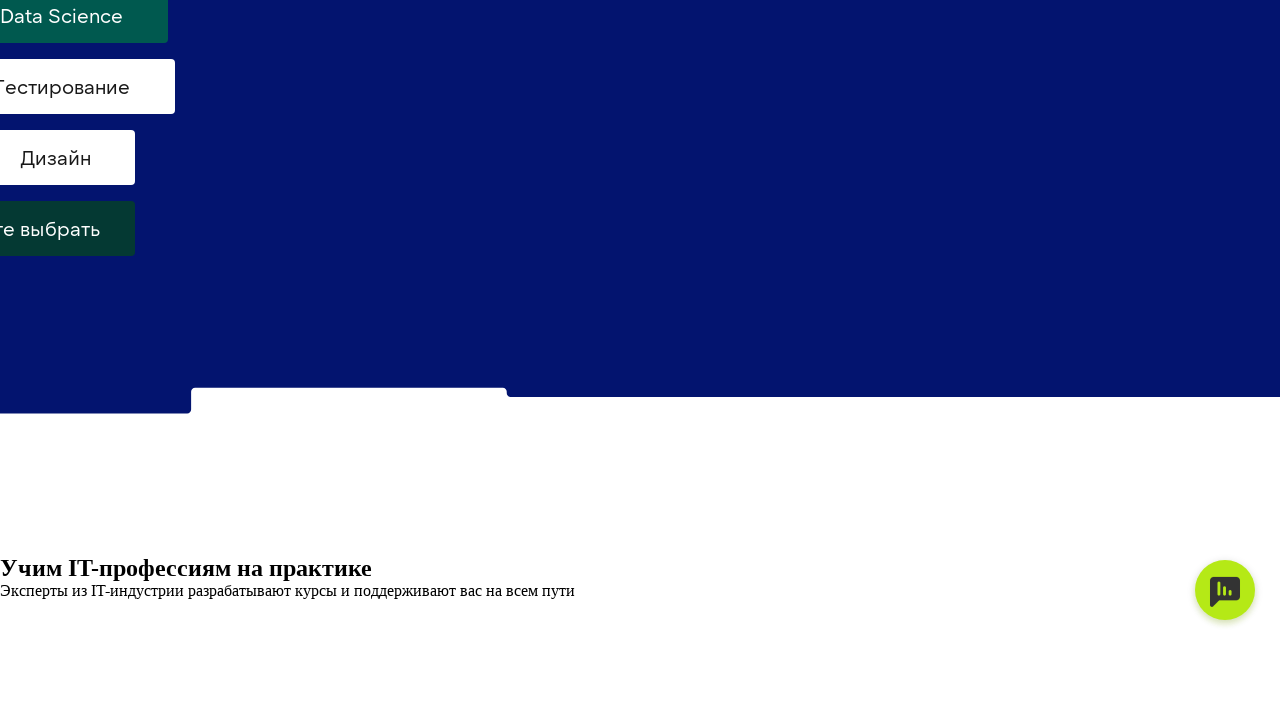